Tests a simple form submission by filling in first name, last name, email, and phone number fields, then submitting the form

Starting URL: https://v1.training-support.net/selenium/simple-form

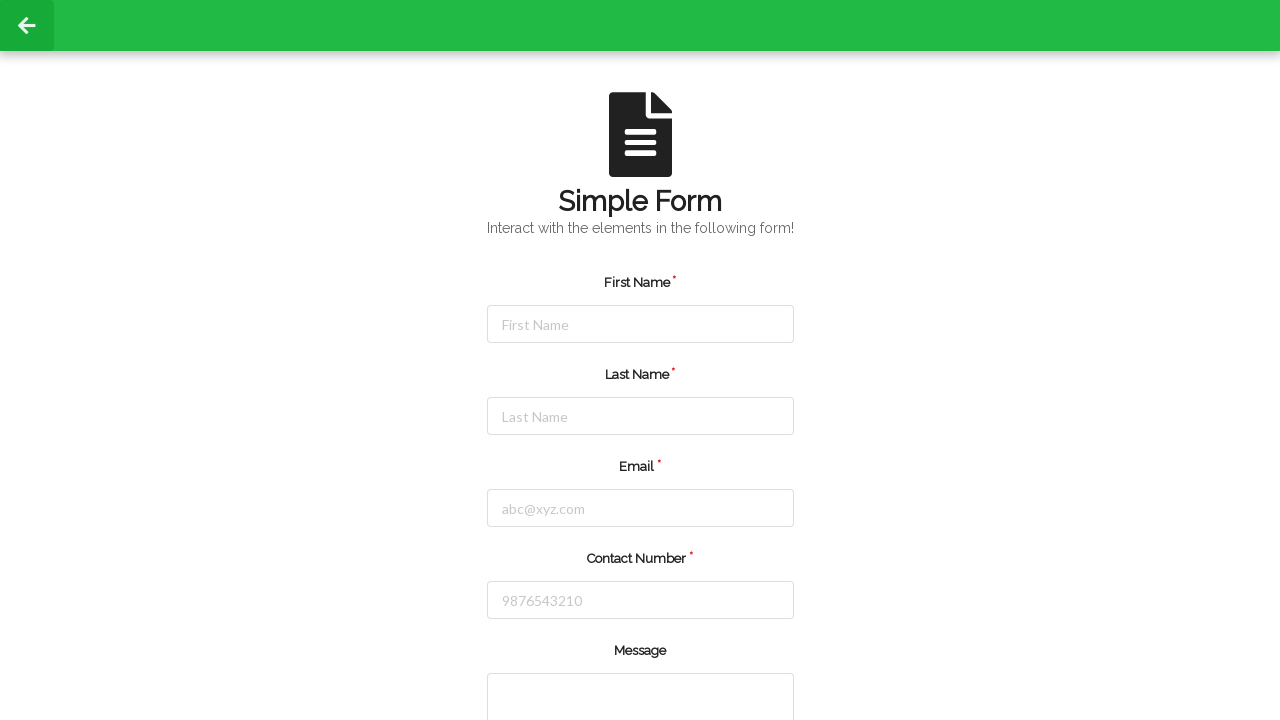

Navigated to simple form page
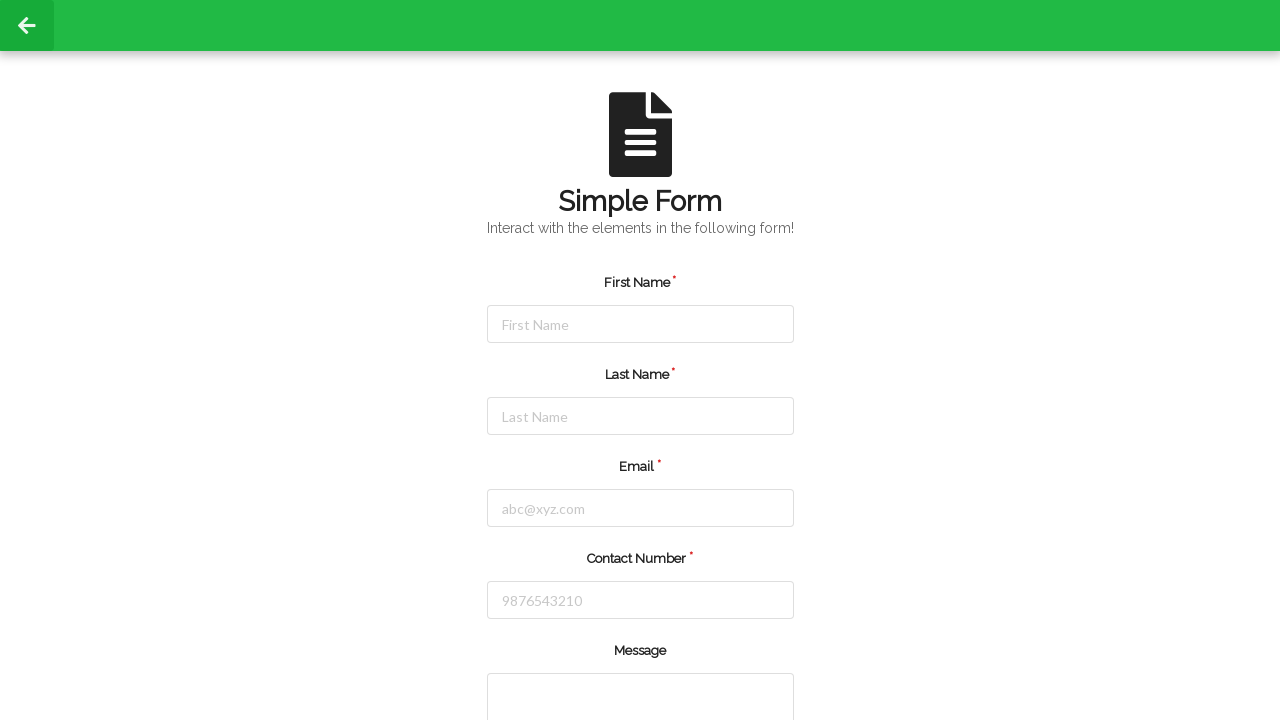

Filled first name field with 'Akshay' on #firstName
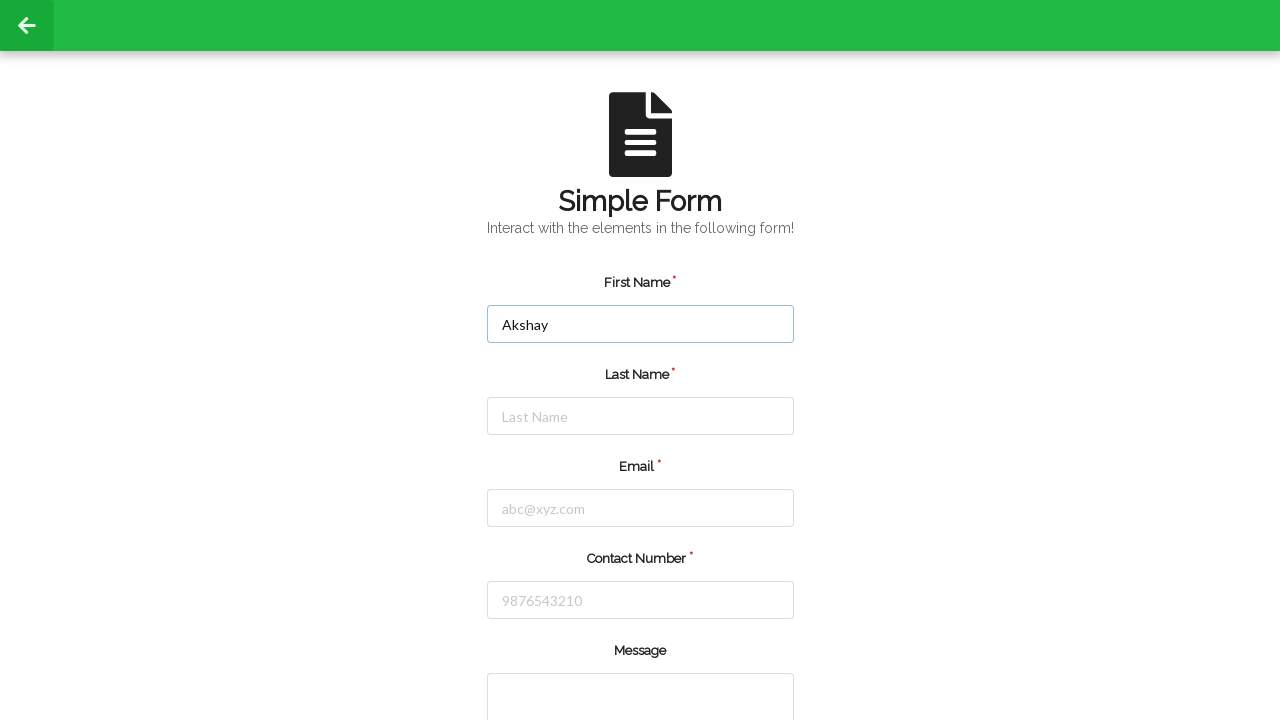

Filled last name field with 'Koulgi' on #lastName
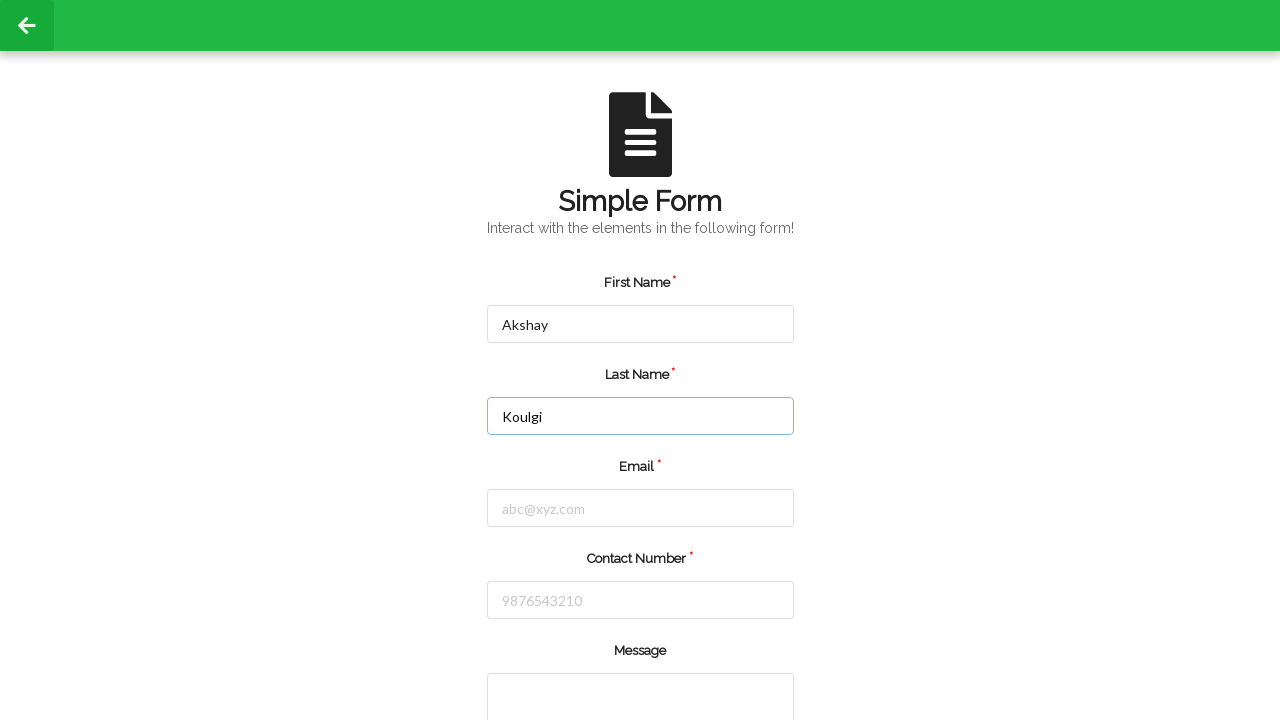

Filled email field with 'ak@gmail.com' on #email
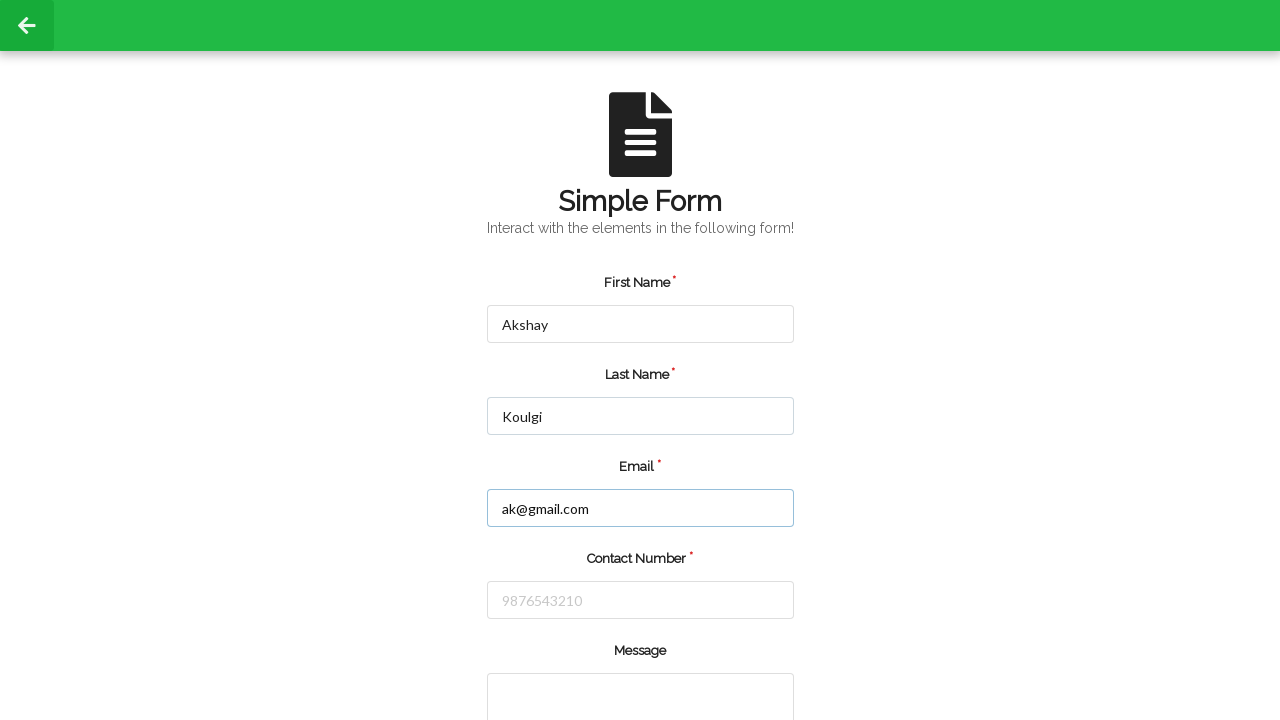

Filled phone number field with '9090909090' on #number
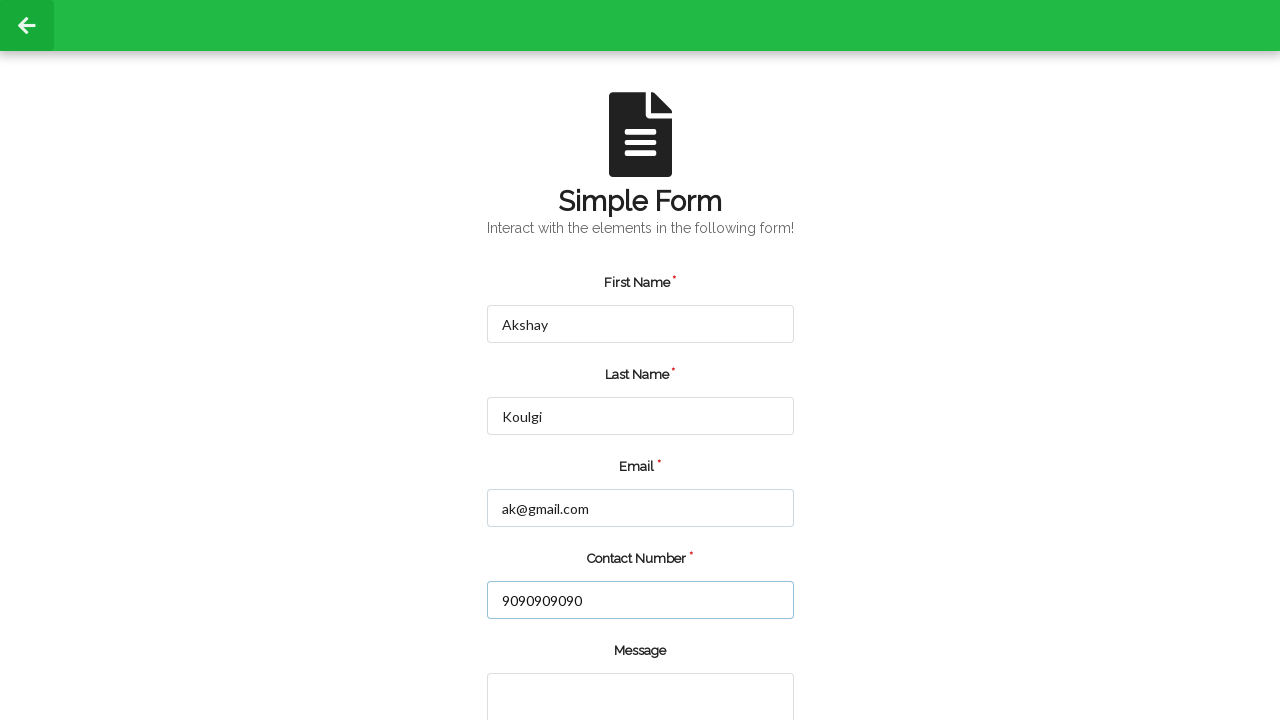

Set up dialog handler to accept alerts
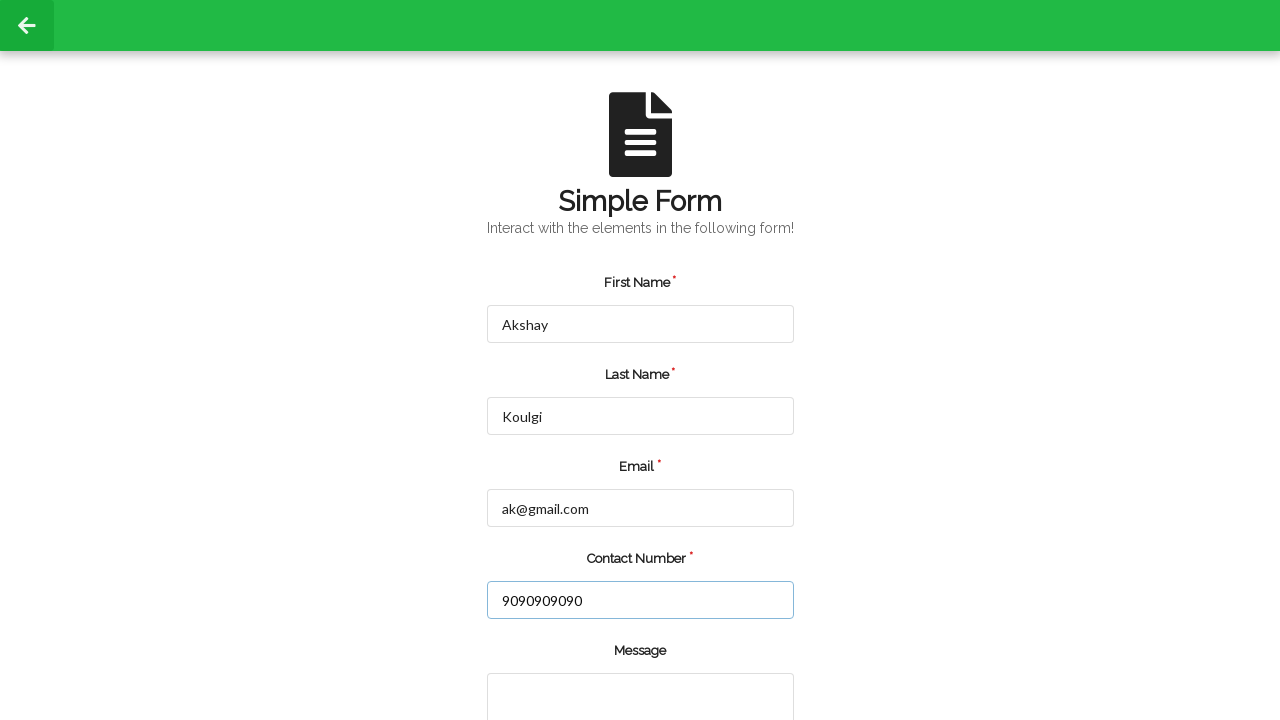

Clicked submit button to submit the form at (558, 660) on [value='submit']
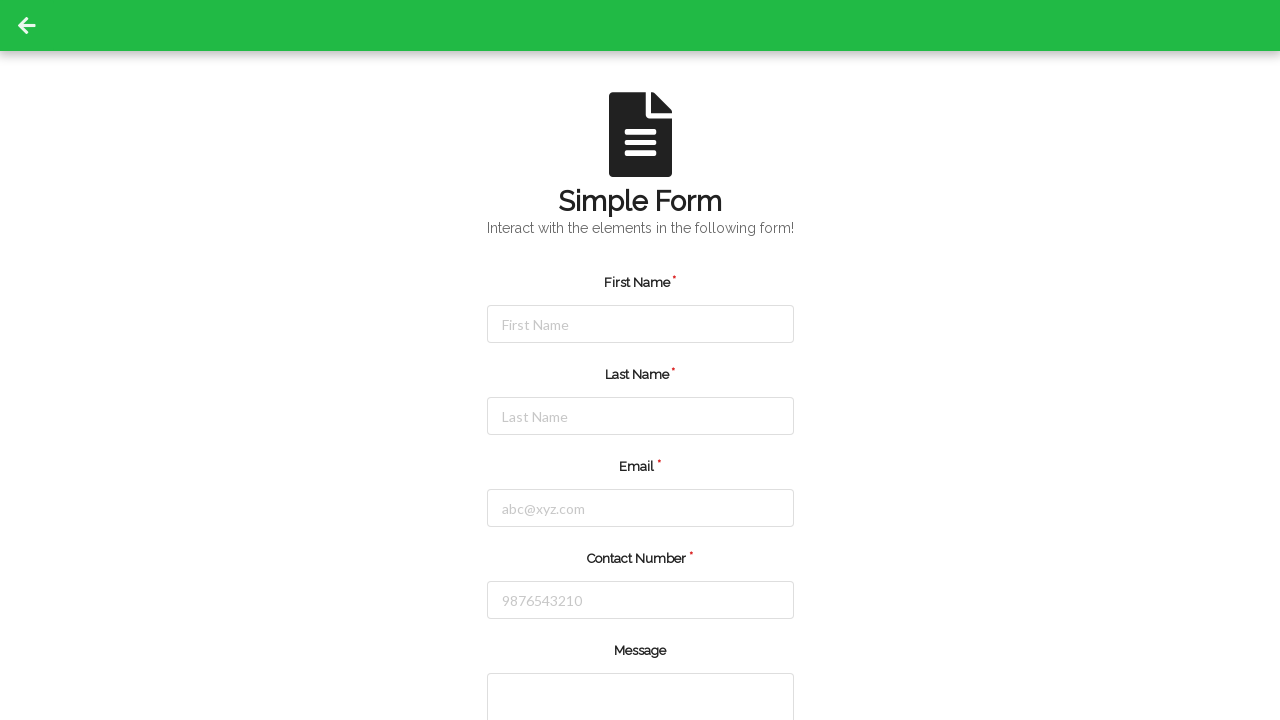

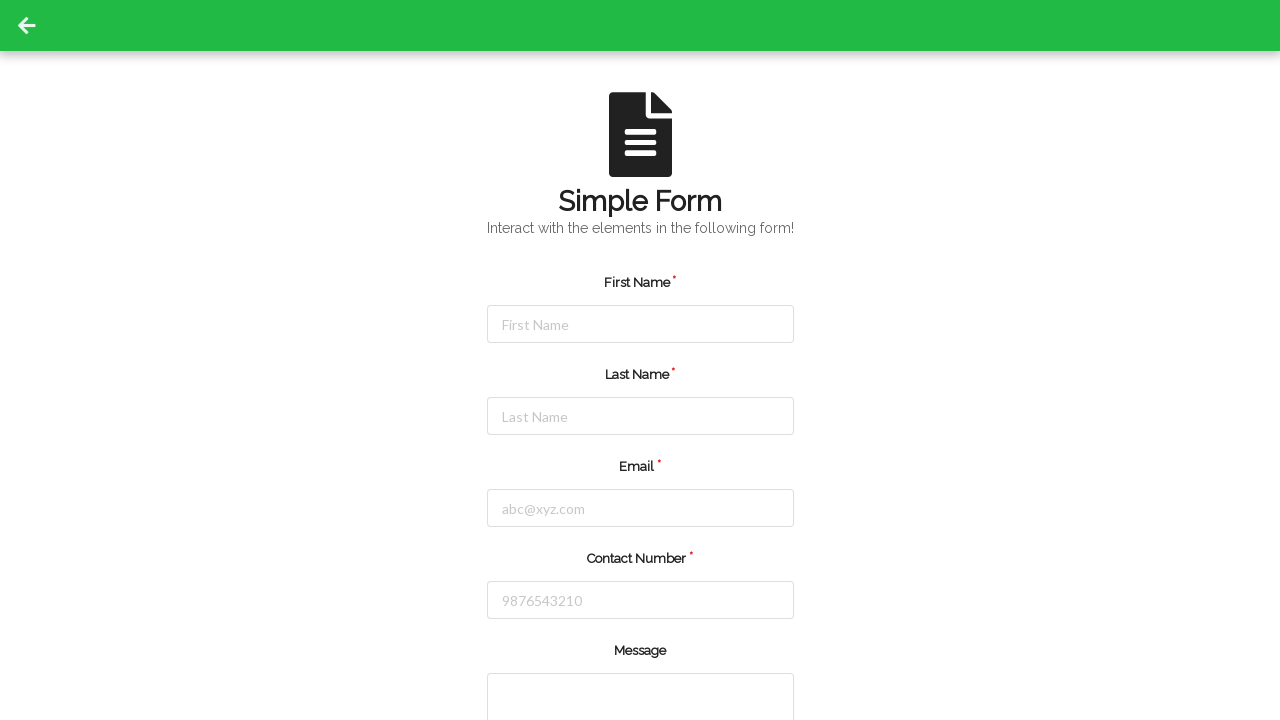